Tests that edits are saved when the input loses focus (blur event)

Starting URL: https://demo.playwright.dev/todomvc

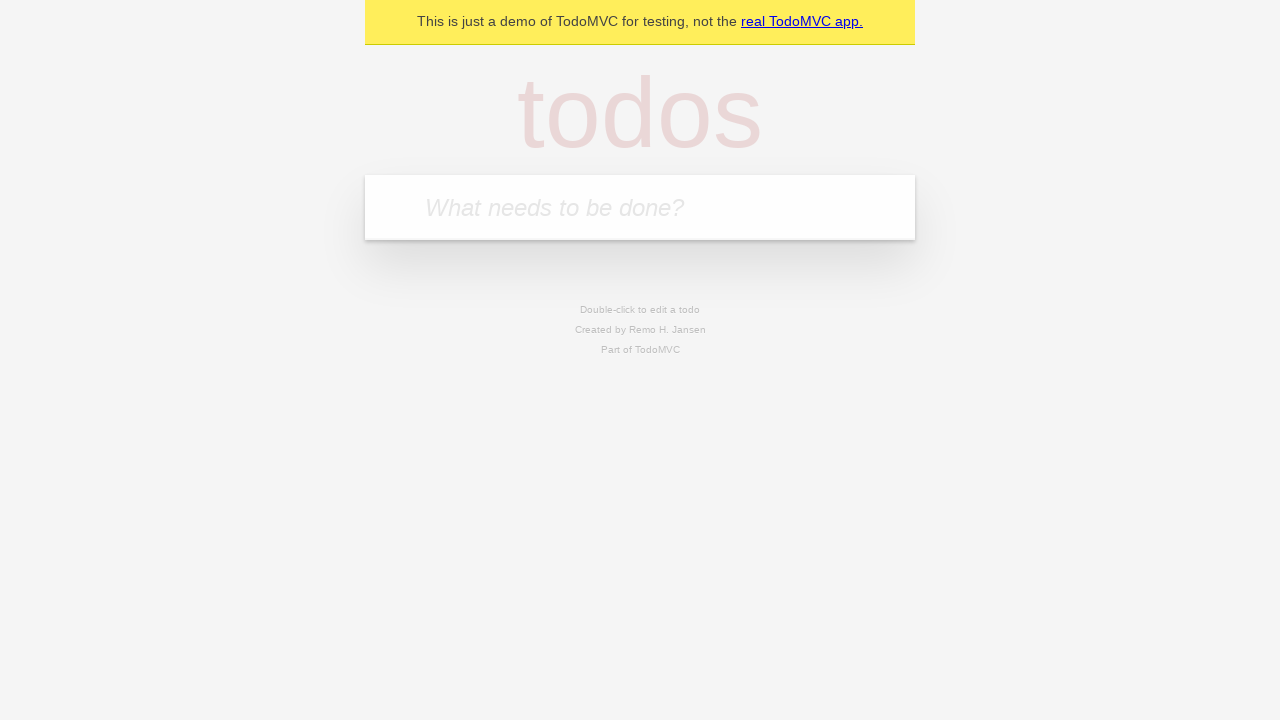

Filled input with first todo 'buy some cheese' on internal:attr=[placeholder="What needs to be done?"i]
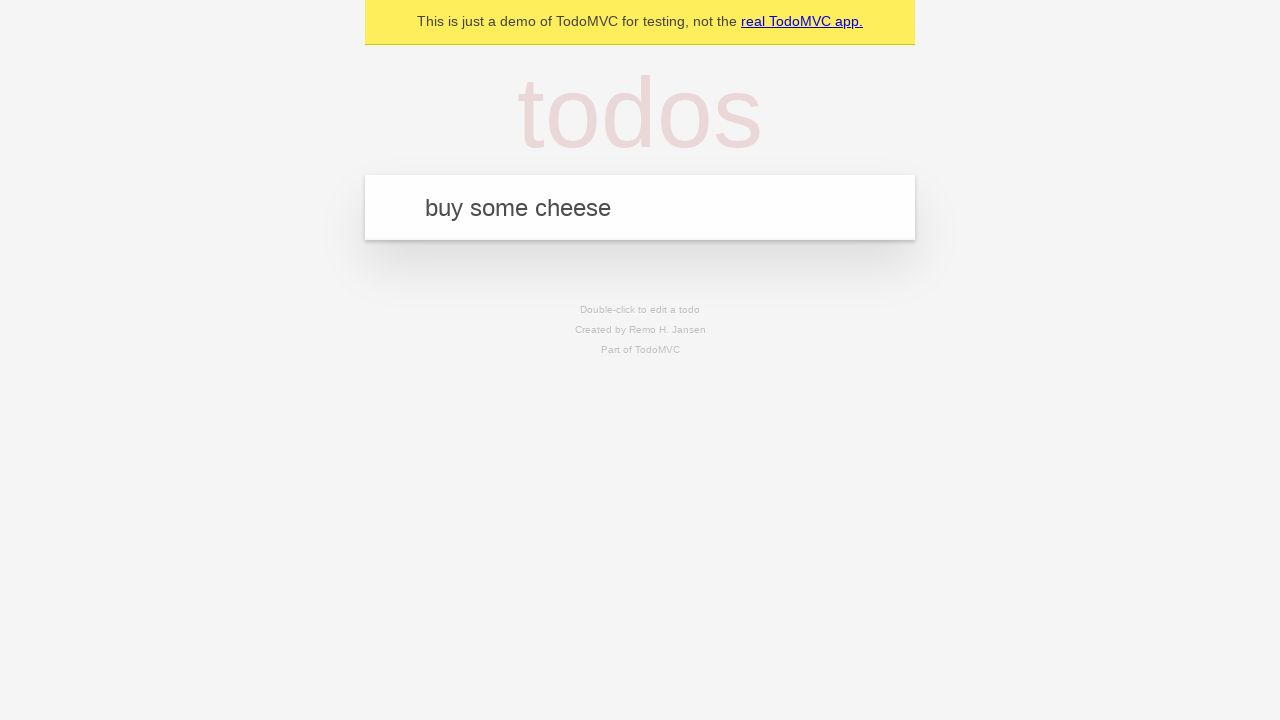

Pressed Enter to create first todo on internal:attr=[placeholder="What needs to be done?"i]
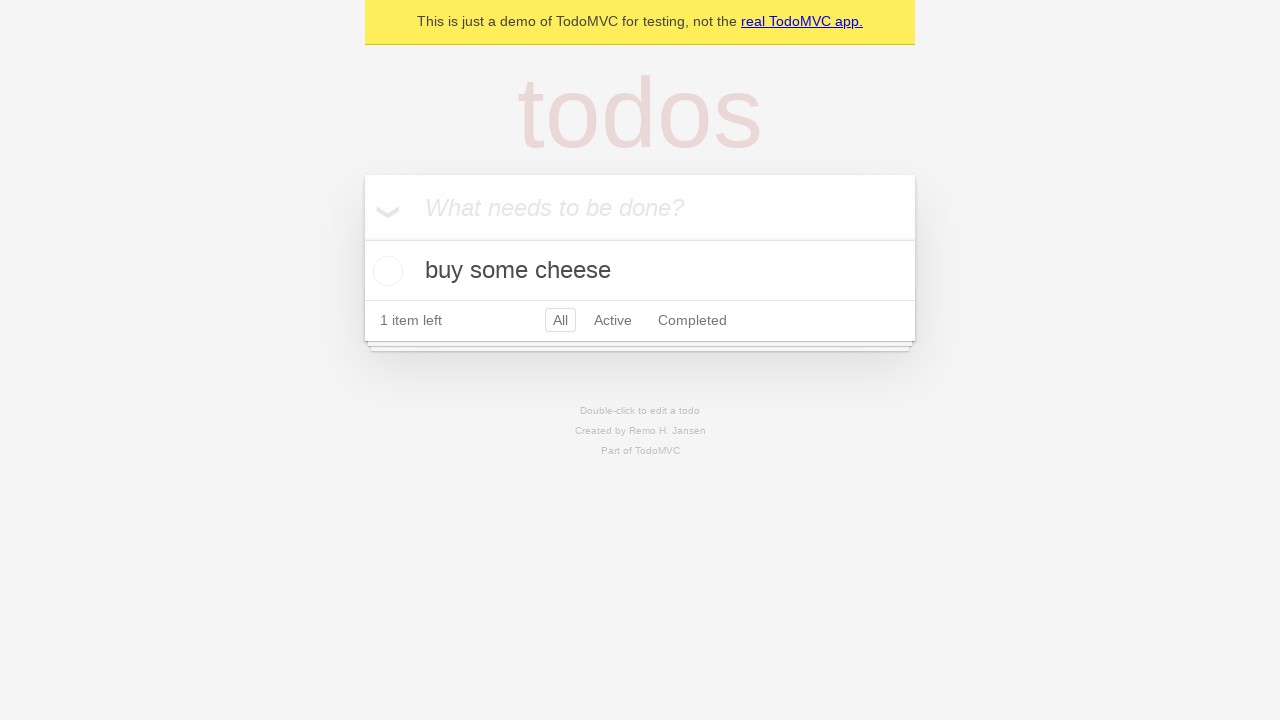

Filled input with second todo 'feed the cat' on internal:attr=[placeholder="What needs to be done?"i]
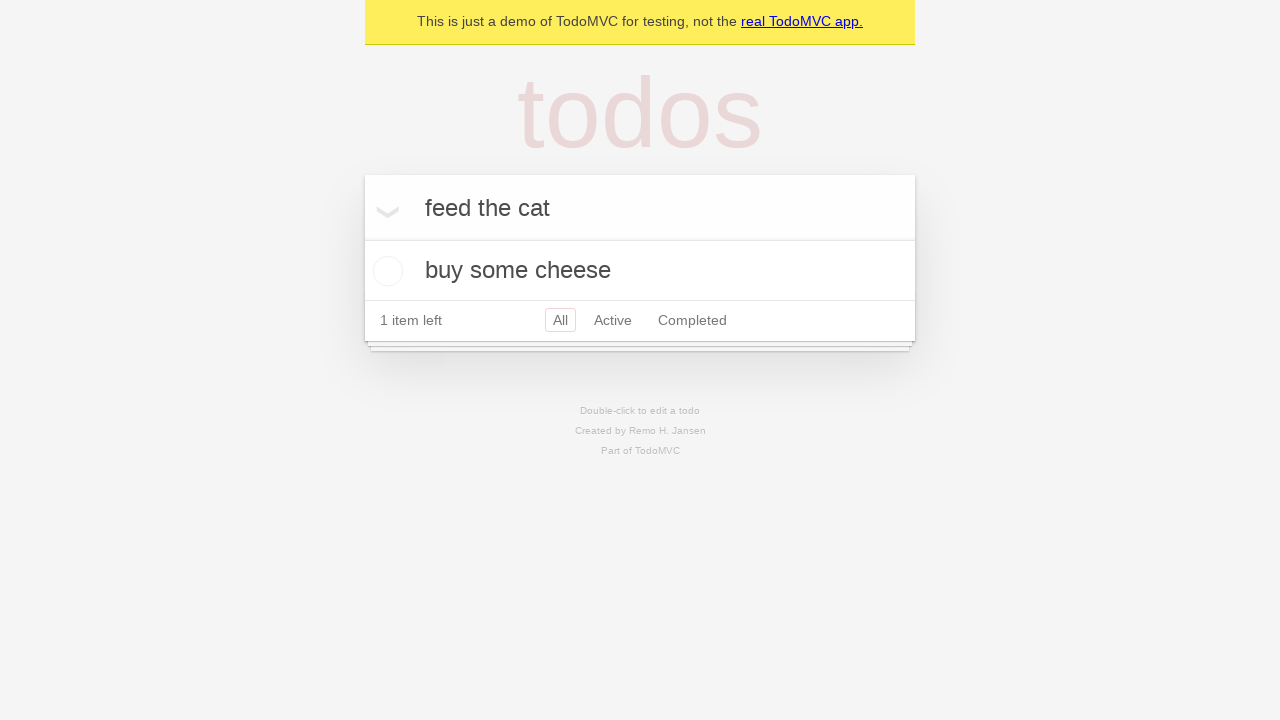

Pressed Enter to create second todo on internal:attr=[placeholder="What needs to be done?"i]
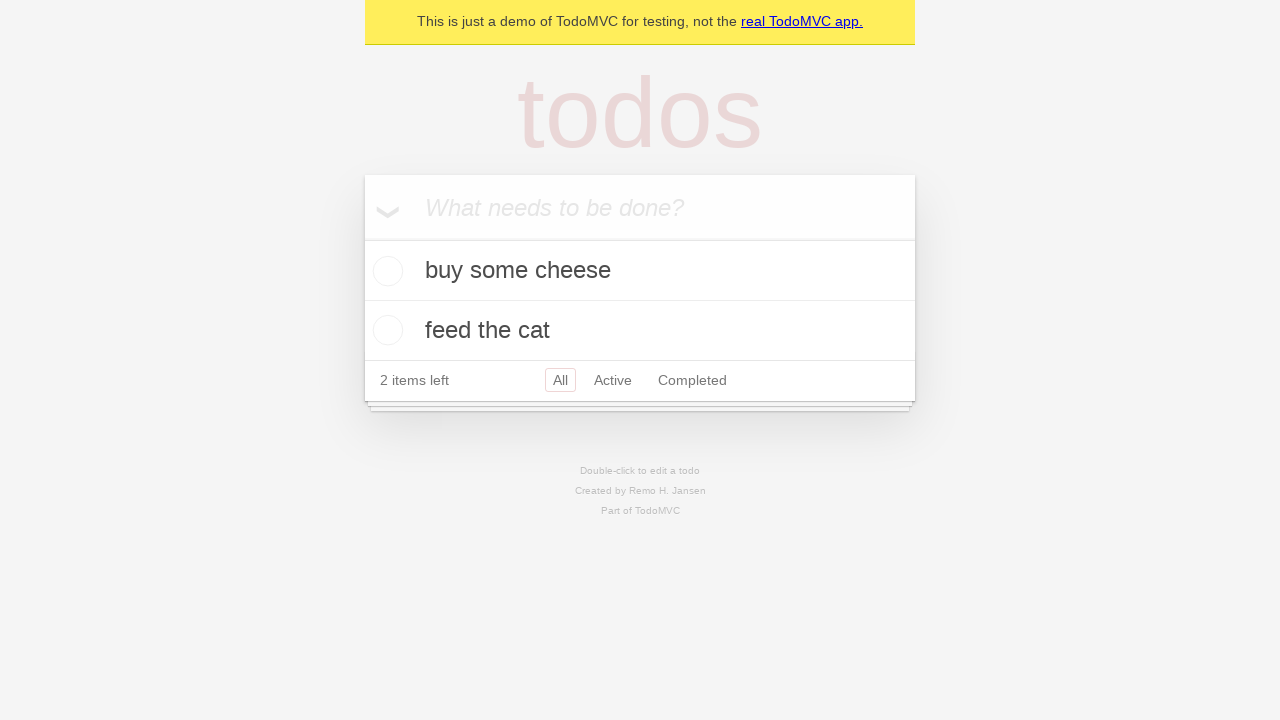

Filled input with third todo 'book a doctors appointment' on internal:attr=[placeholder="What needs to be done?"i]
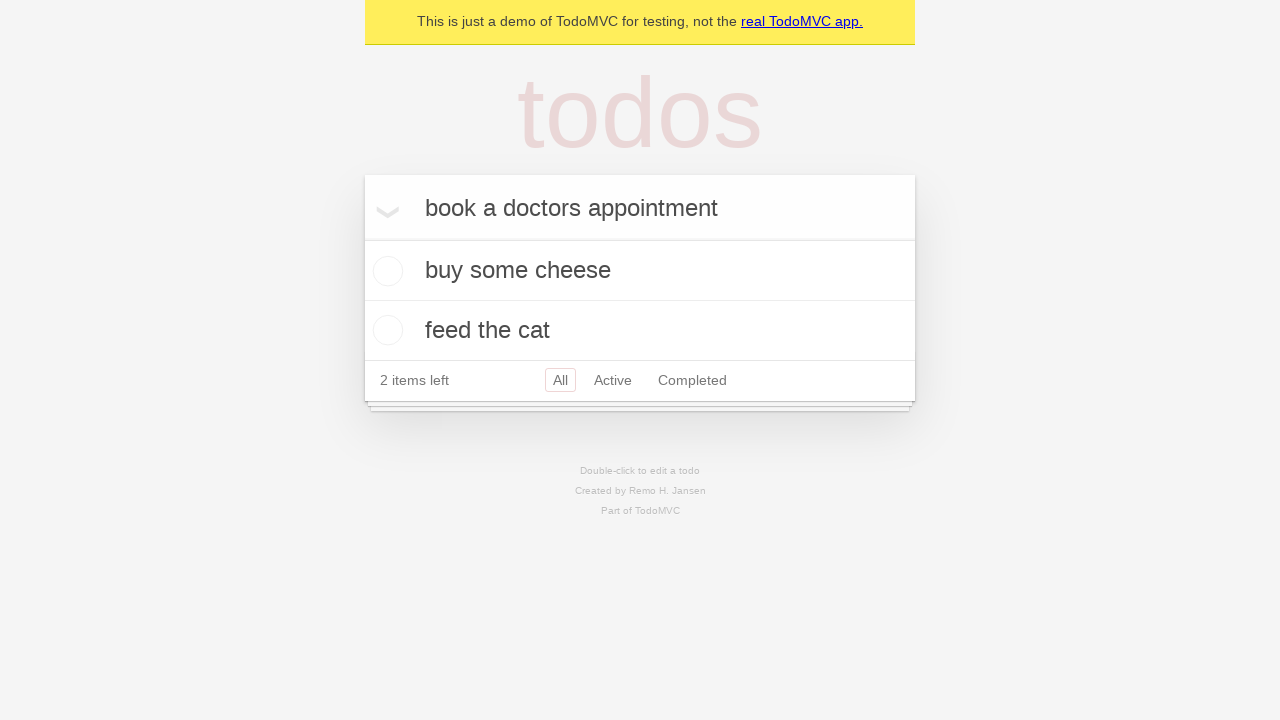

Pressed Enter to create third todo on internal:attr=[placeholder="What needs to be done?"i]
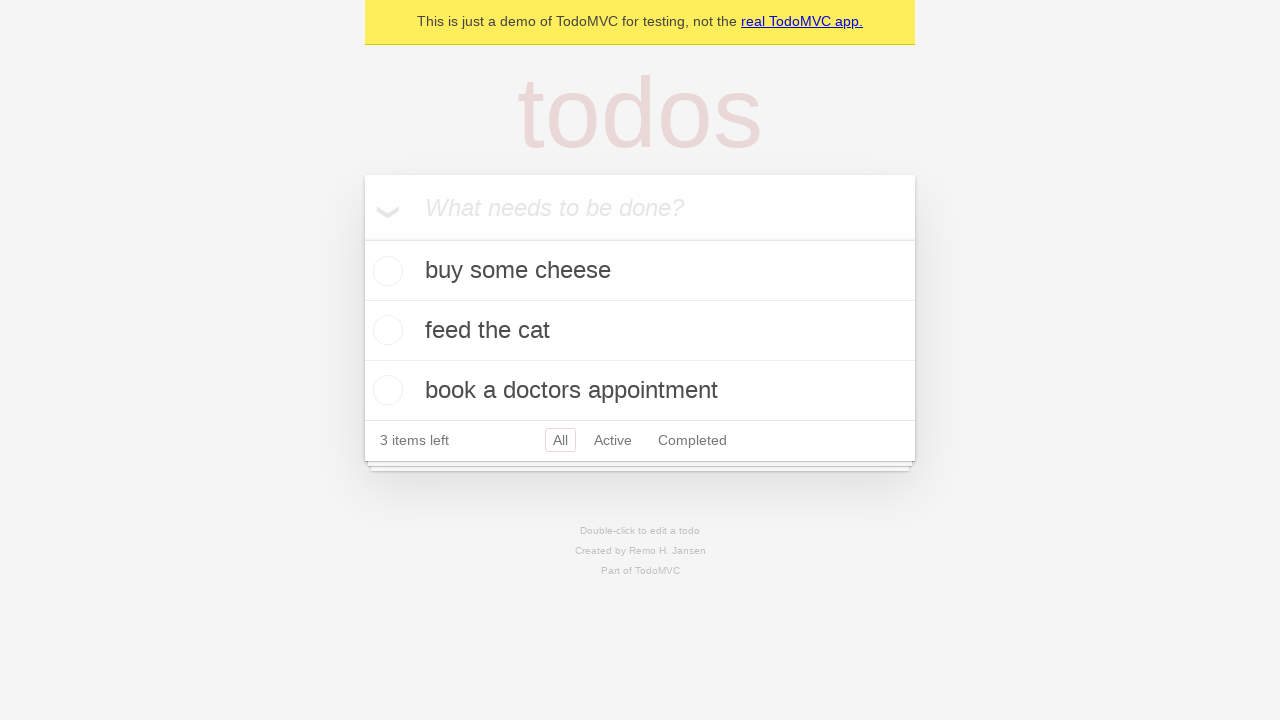

Double-clicked second todo item to enter edit mode at (640, 331) on internal:testid=[data-testid="todo-item"s] >> nth=1
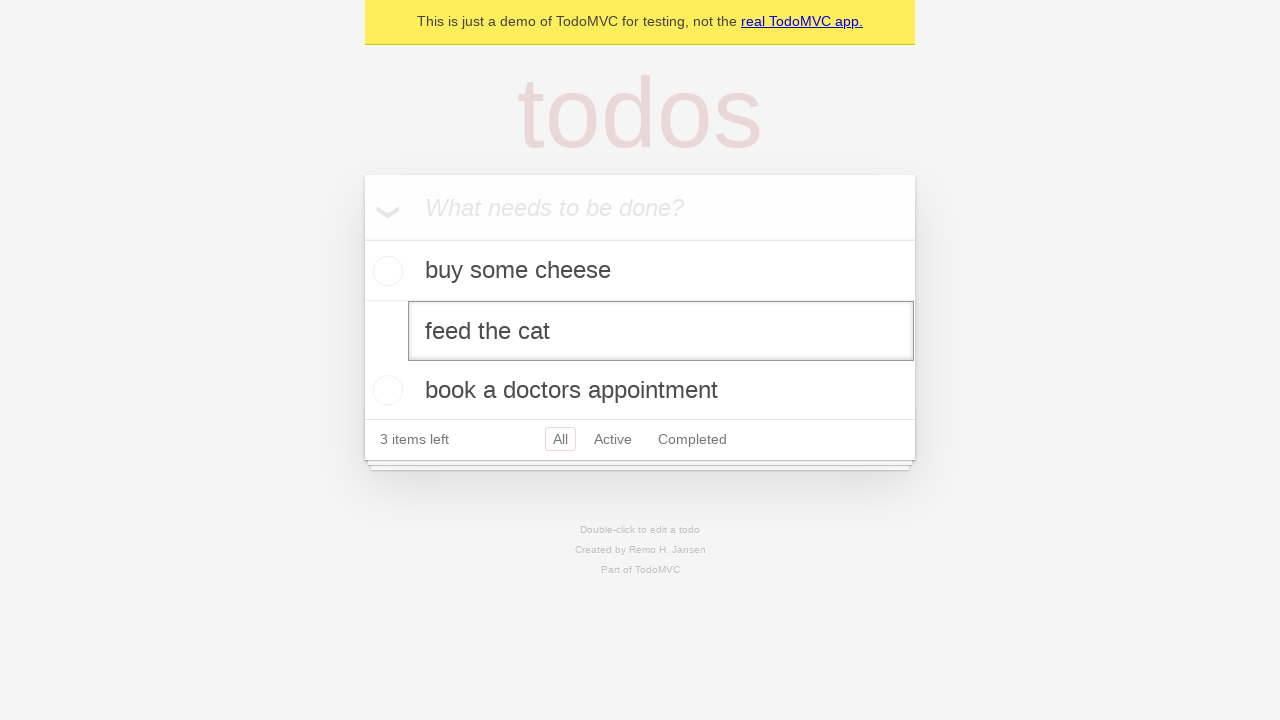

Filled edit textbox with new text 'buy some sausages' on internal:testid=[data-testid="todo-item"s] >> nth=1 >> internal:role=textbox[nam
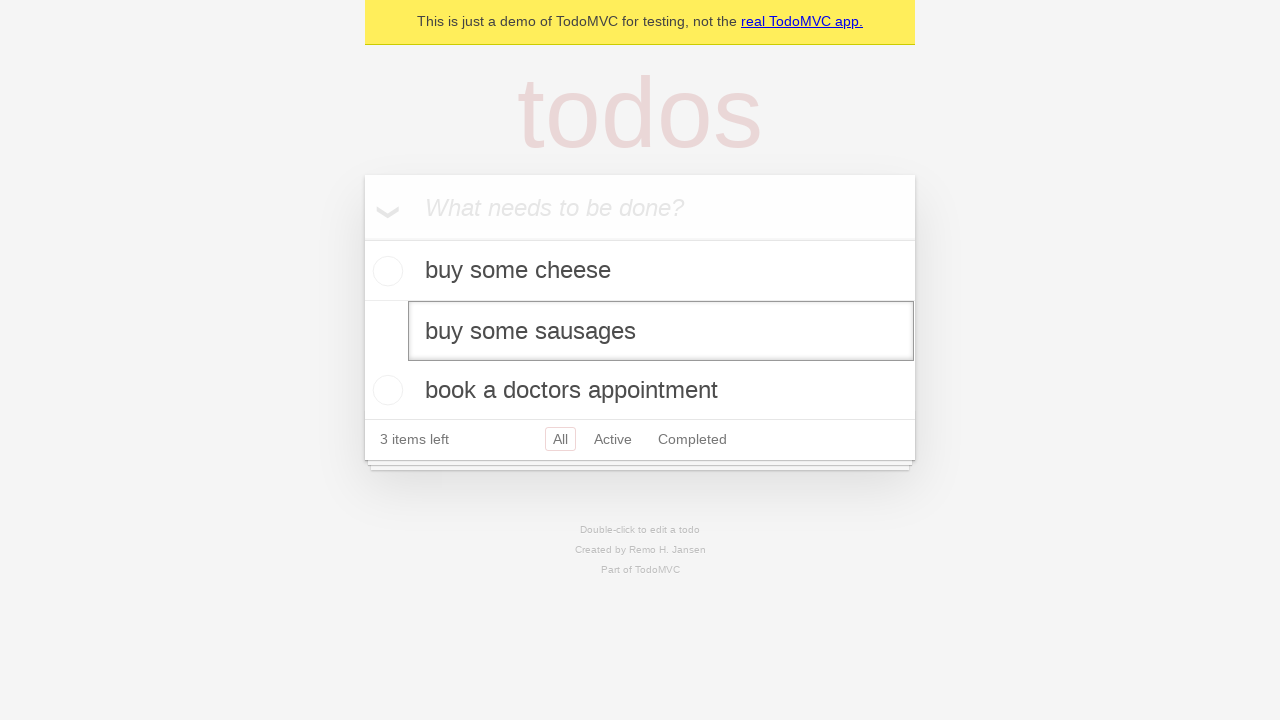

Dispatched blur event to trigger save on input
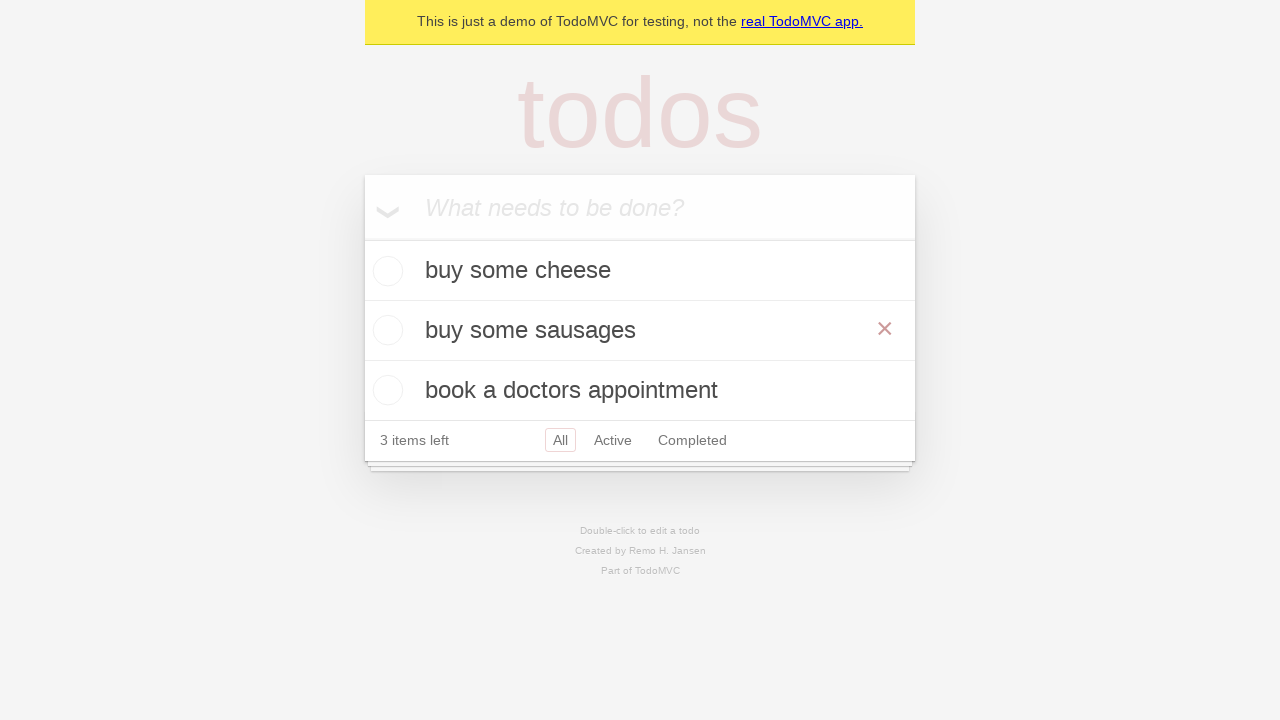

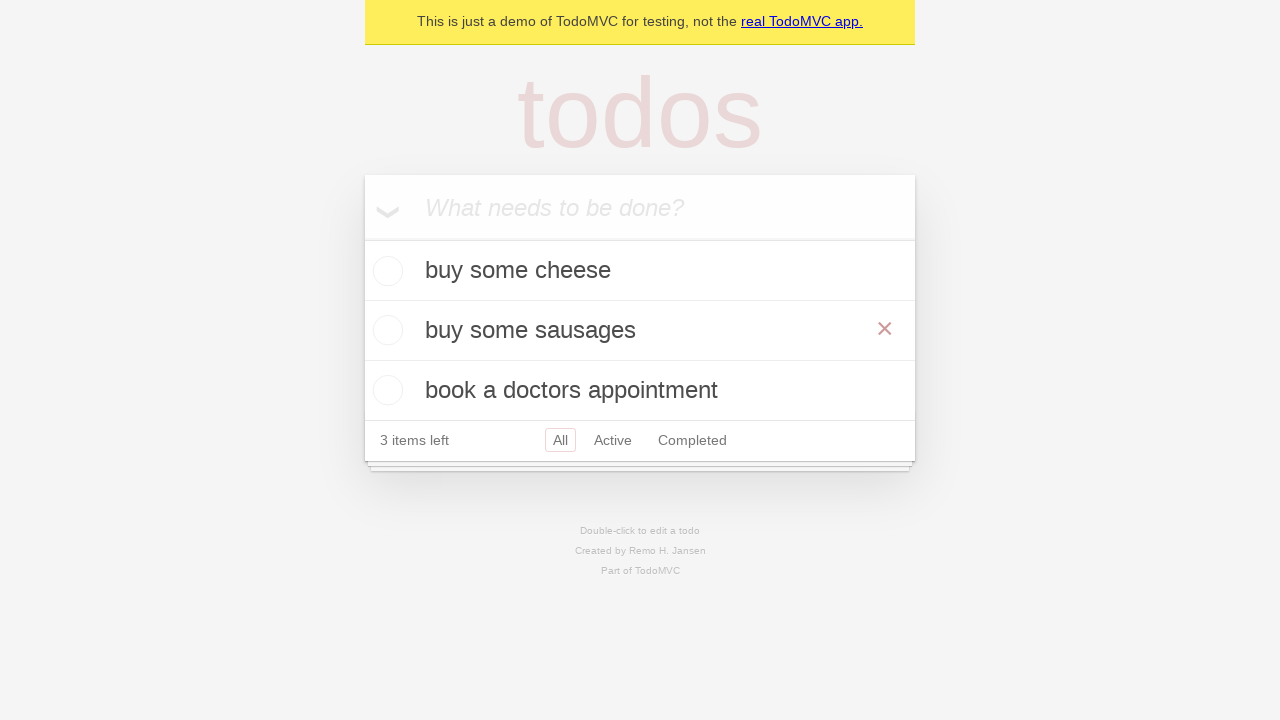